Tests hover functionality by hovering over the first avatar on the page and verifying that the additional caption information becomes visible.

Starting URL: http://the-internet.herokuapp.com/hovers

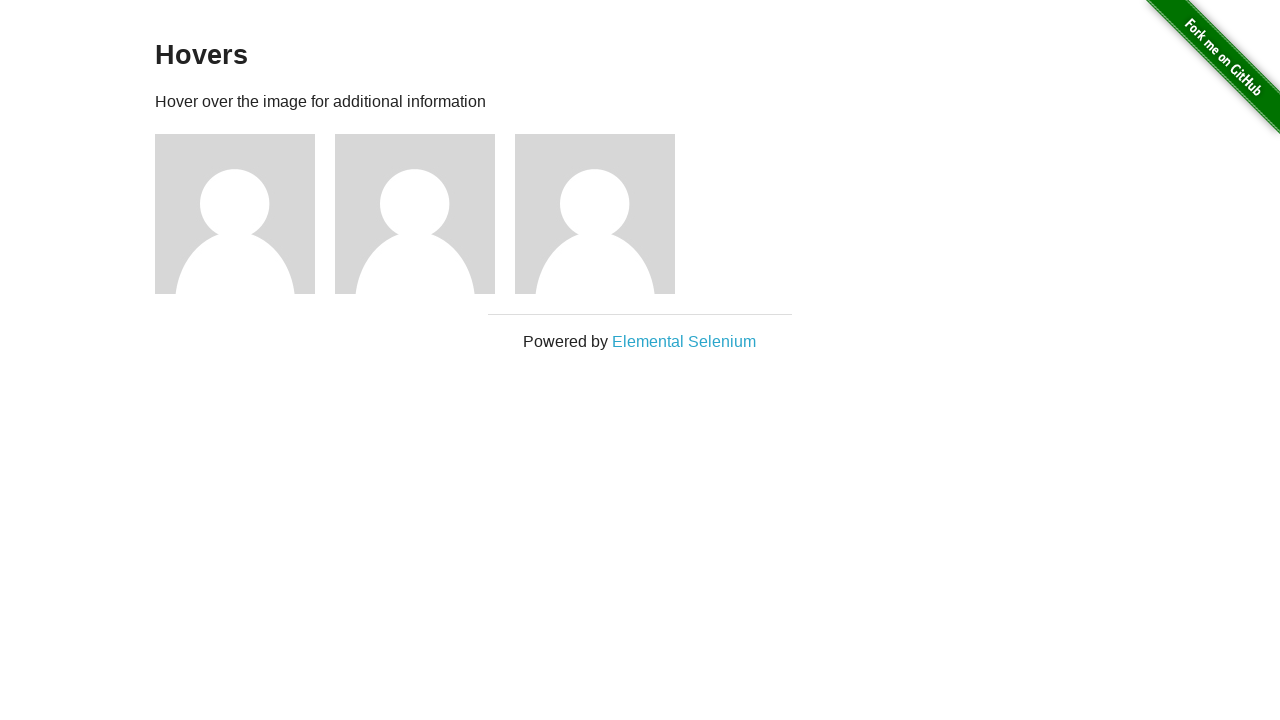

Located the first avatar figure element
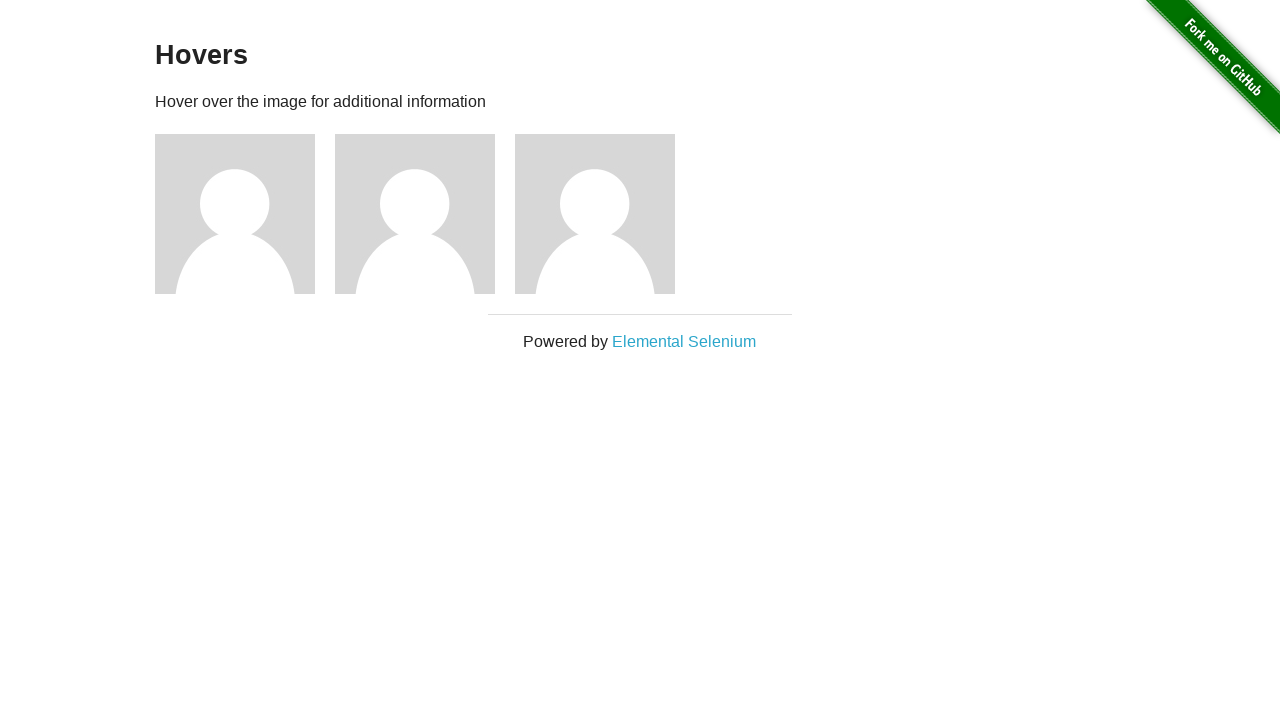

Hovered over the first avatar to trigger caption display at (245, 214) on .figure >> nth=0
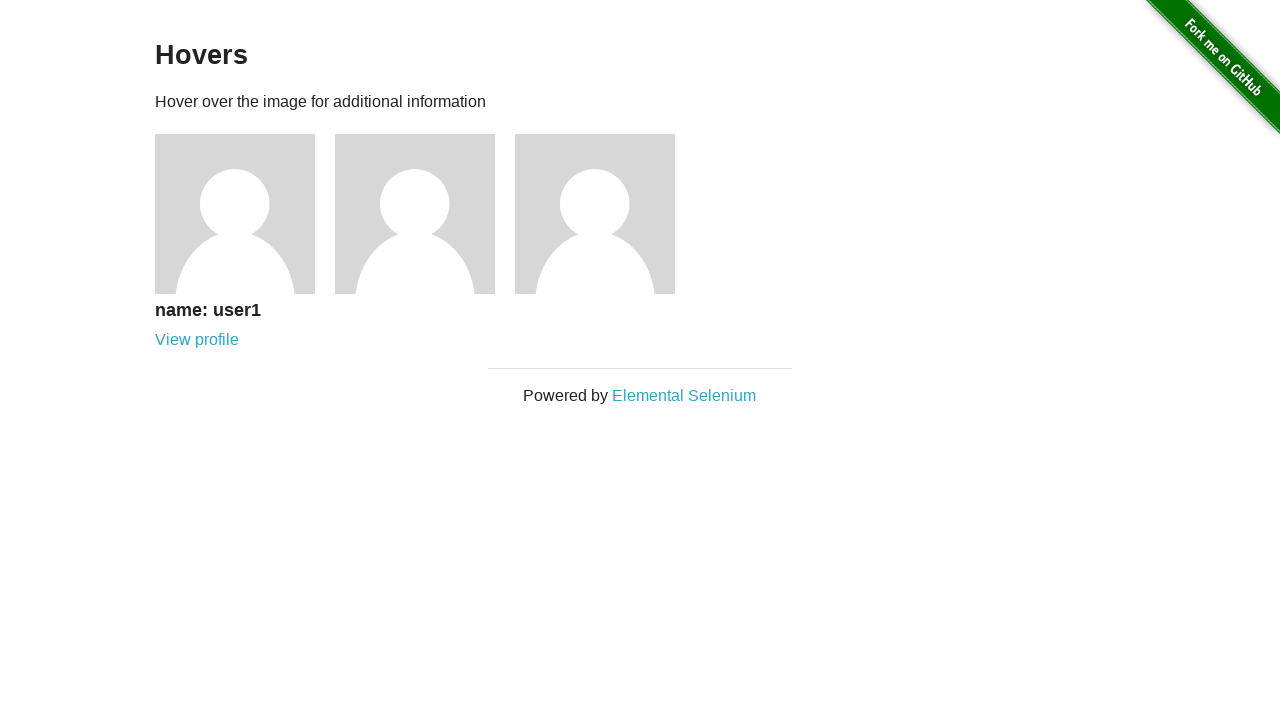

Located the avatar caption element
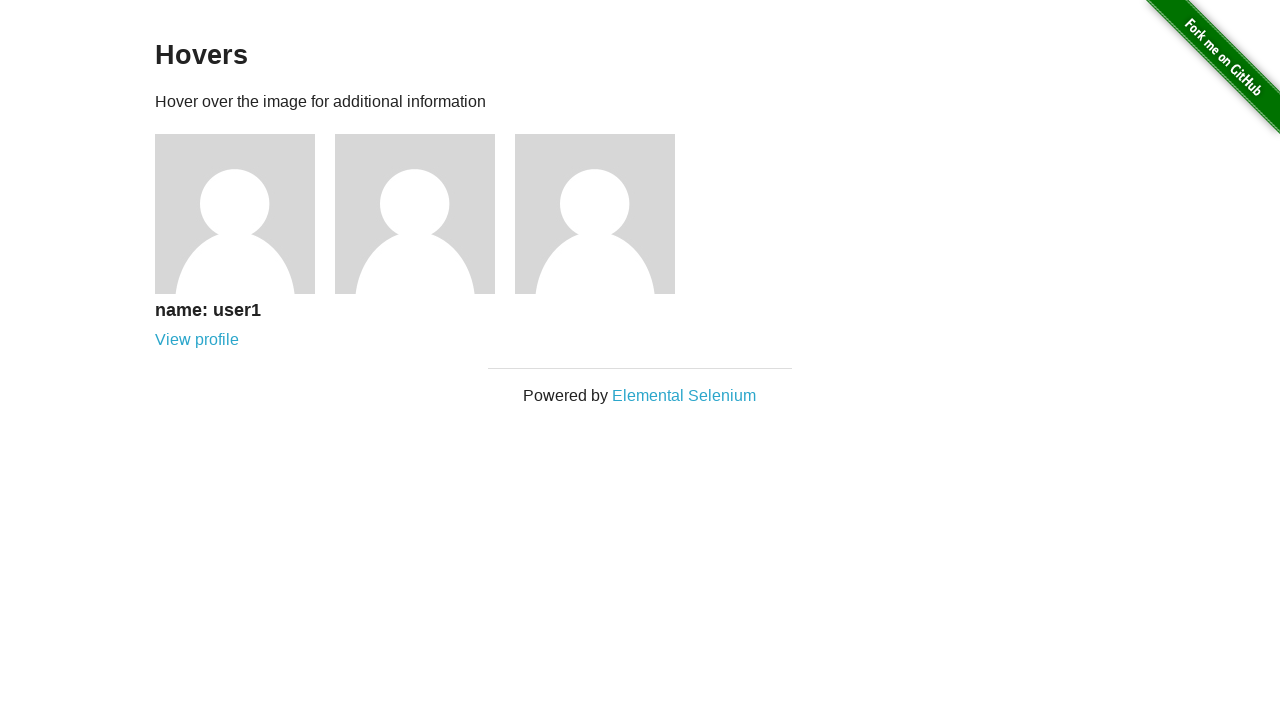

Verified that the caption is now visible after hovering
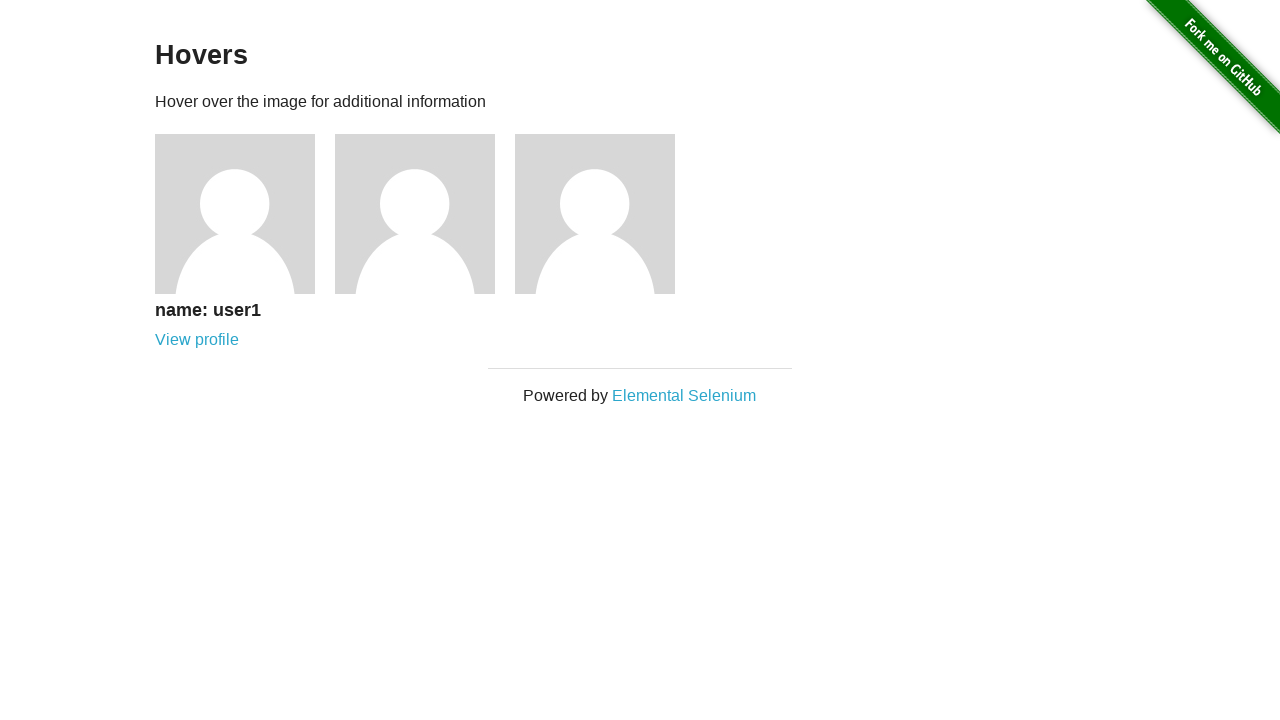

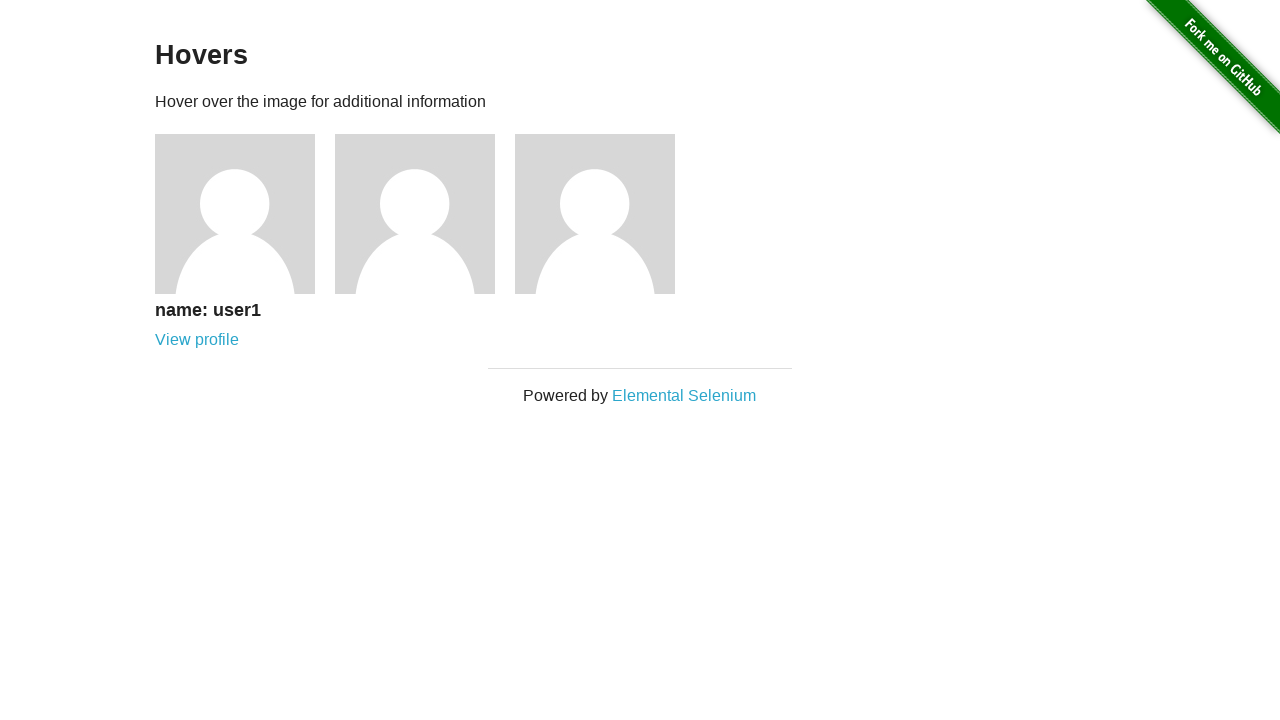